Navigates to anhtester.com homepage and clicks on the "Website Testing" section link

Starting URL: https://anhtester.com

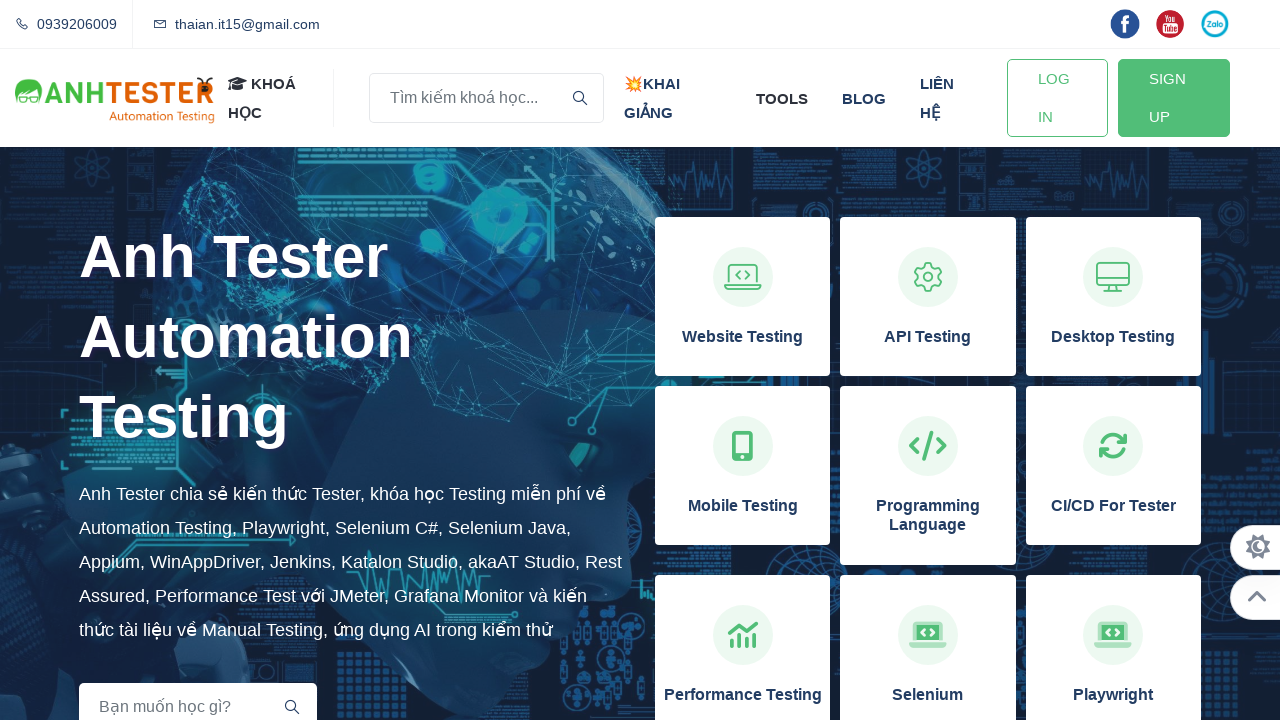

Waited for page to reach domcontentloaded state
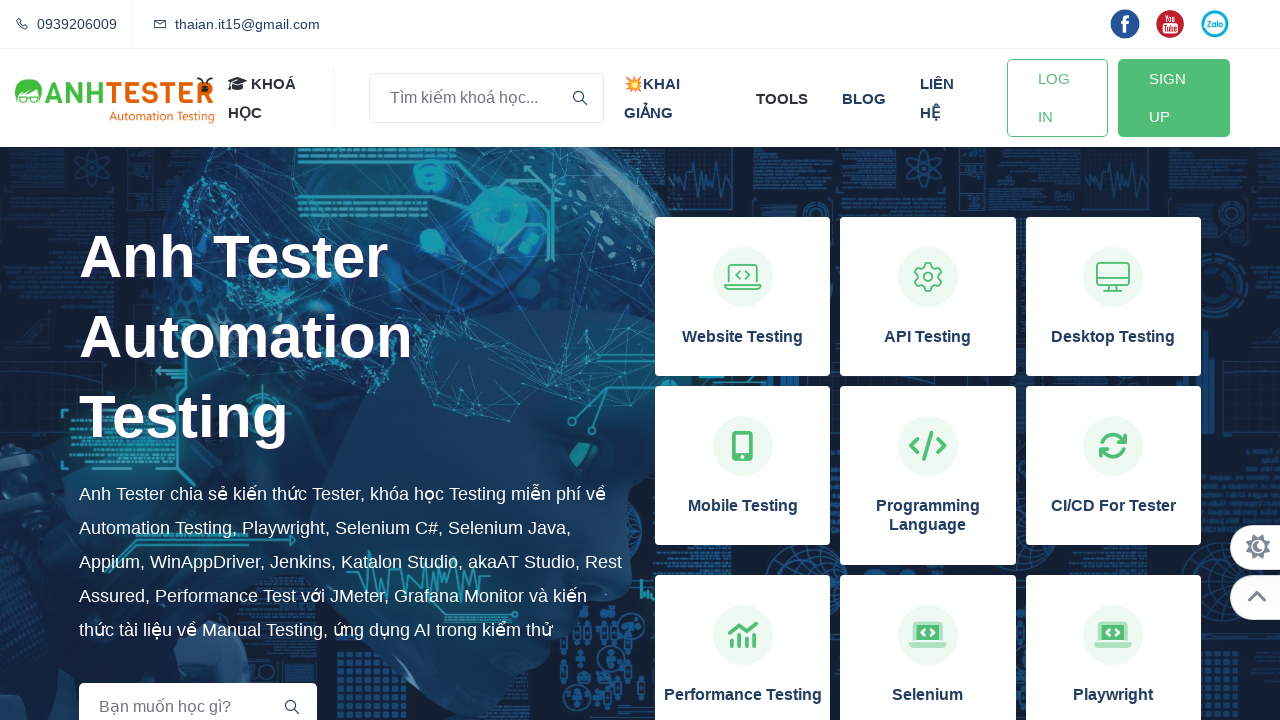

Clicked on the 'Website Testing' section link at (743, 337) on xpath=//h3[normalize-space()='Website Testing']
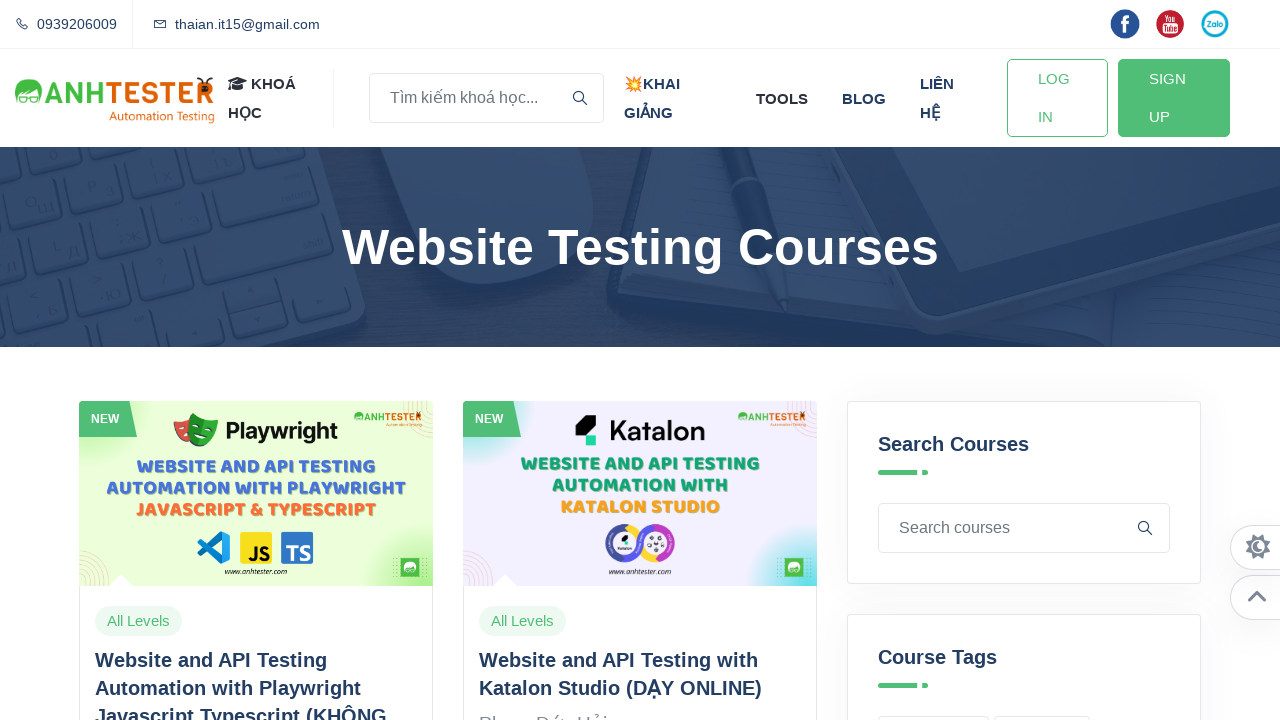

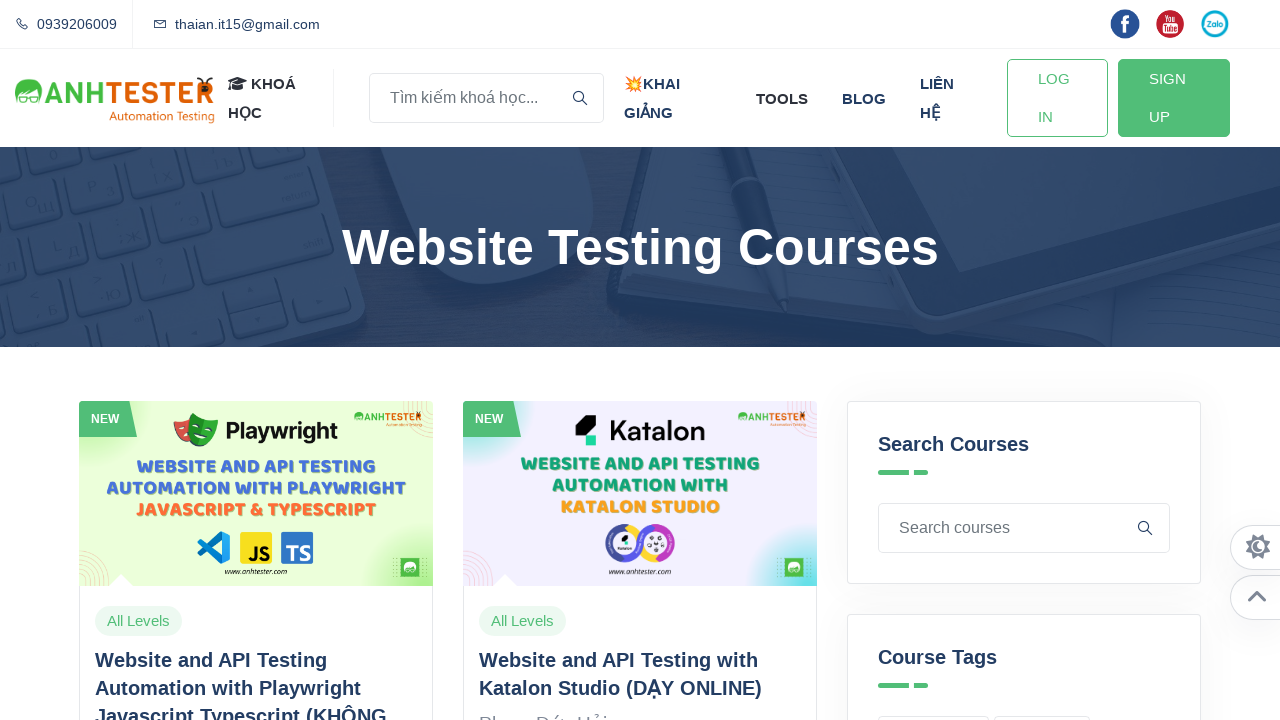